Automates filling out a multi-question survey form with various question types including text inputs, single choice, and multiple choice questions

Starting URL: https://www.wjx.cn/vm/tFIwvWf.aspx#

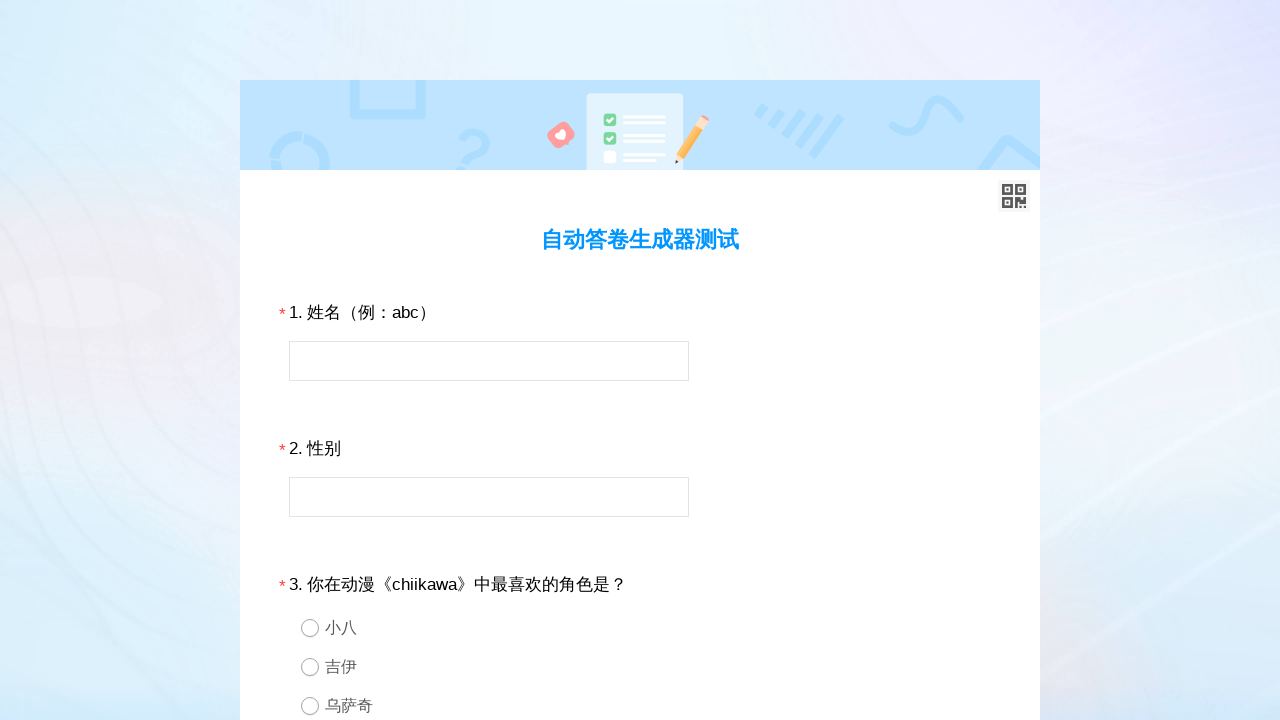

Survey form loaded and next button selector found
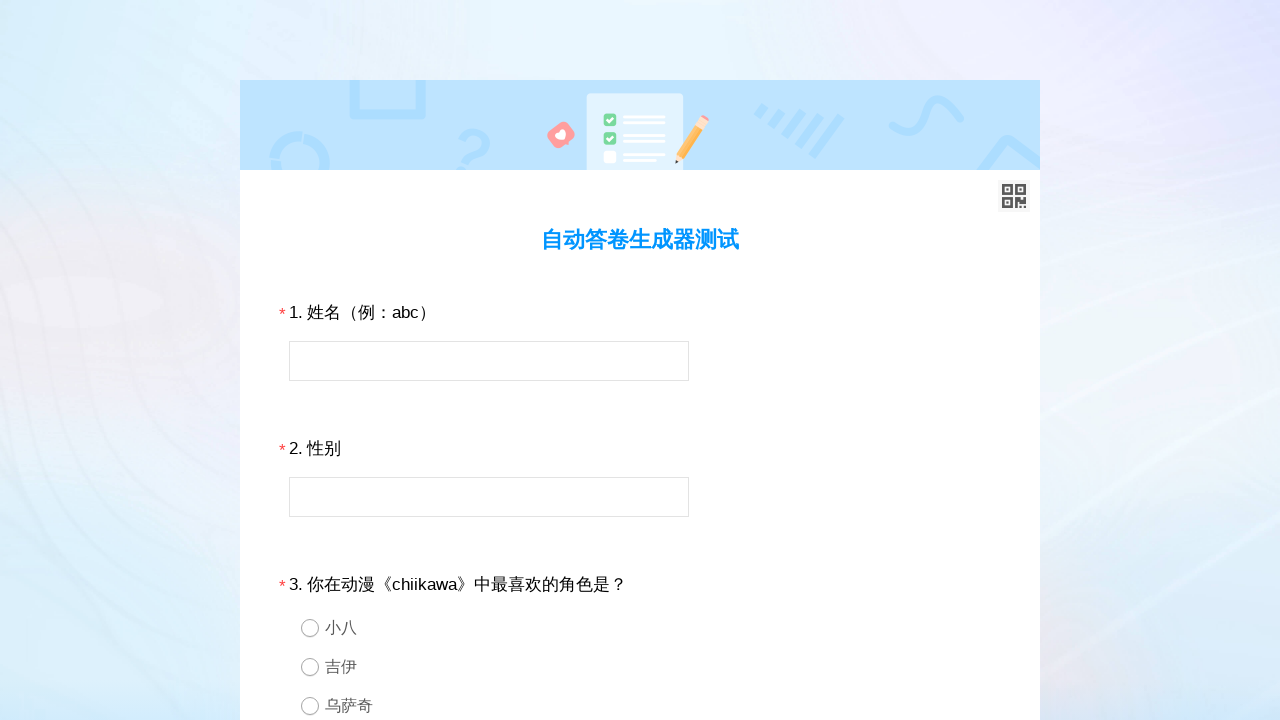

Filled Question 1 text input with 'tjp' on #q1
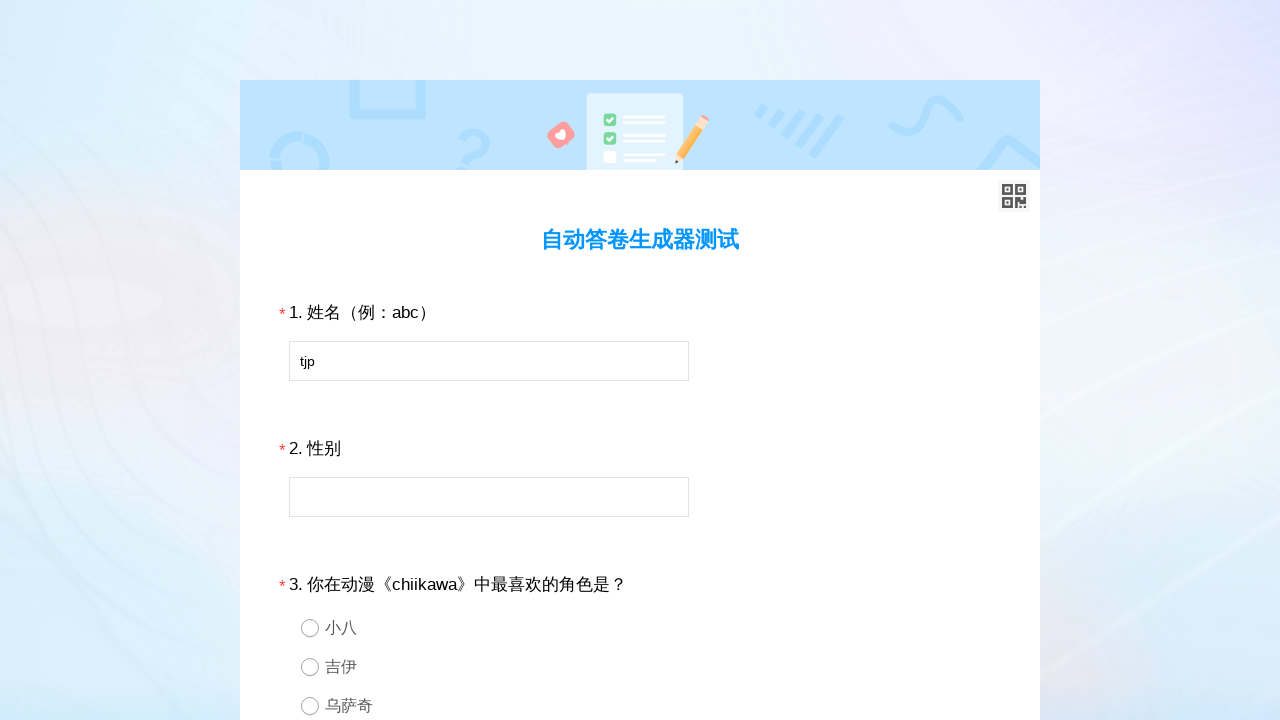

Filled Question 2 text input with 'chiikawa' on #q2
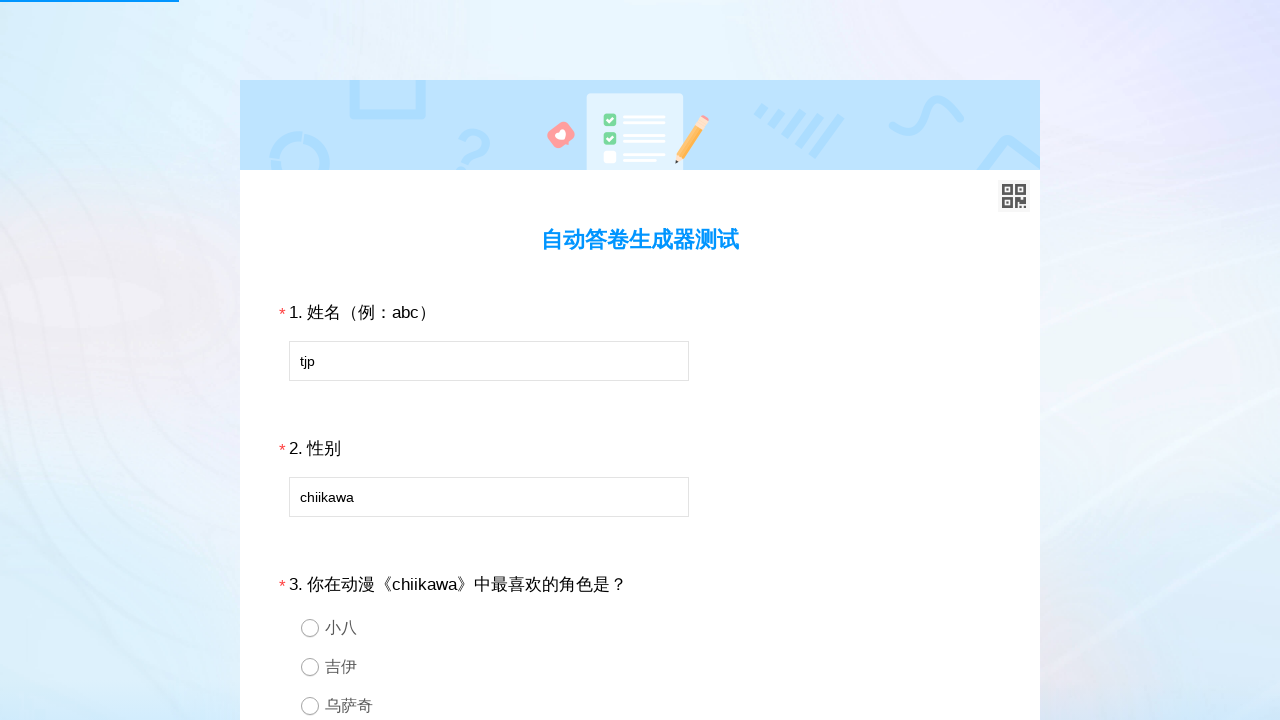

Selected option 2 for Question 3 (single choice) at (658, 666) on xpath=//*[@id="div3"]/div[2]/div[2]/div
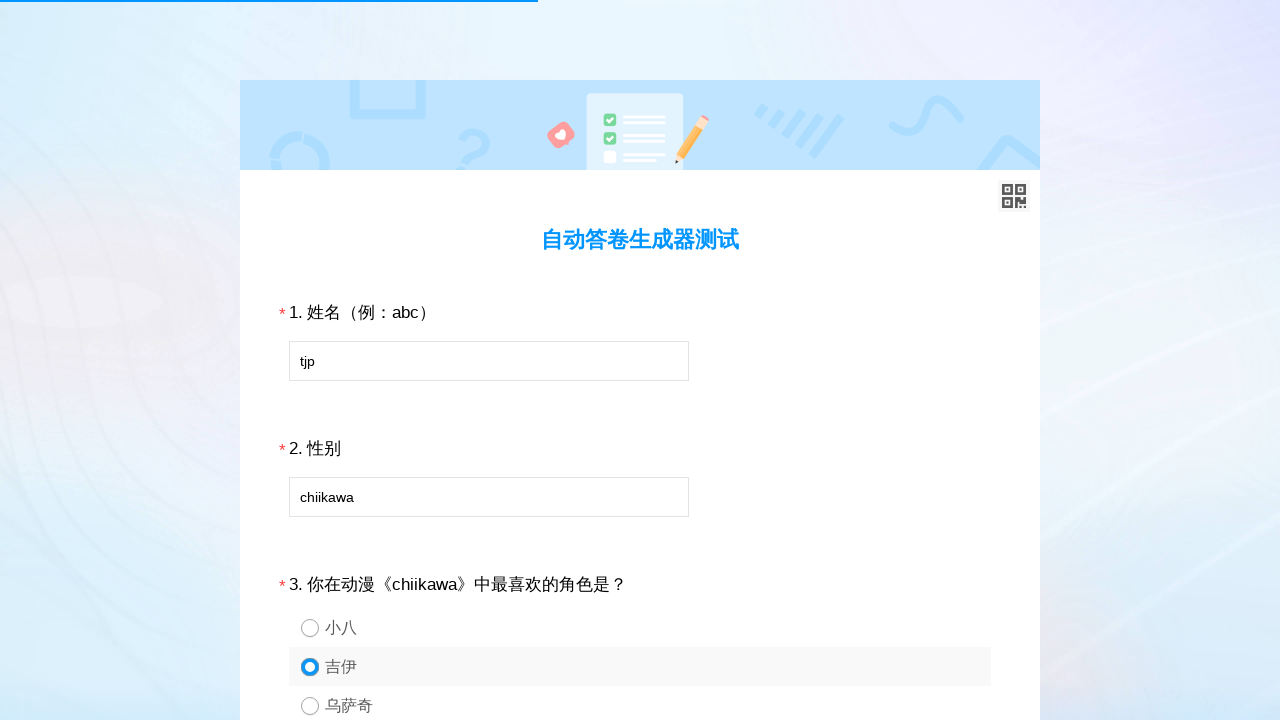

Selected option 1 for Question 4 (single choice) at (658, 360) on xpath=//*[@id="div4"]/div[2]/div[1]/div
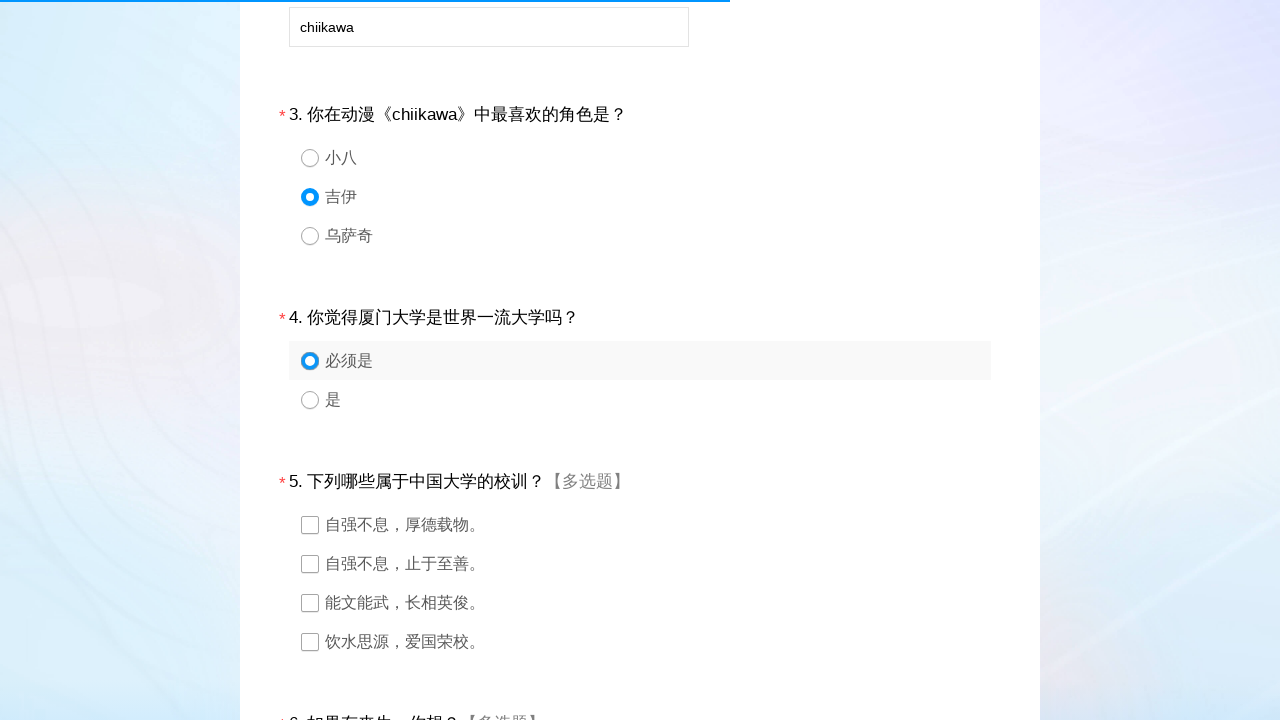

Selected option 1 for Question 5 (multiple choice) at (658, 524) on xpath=//*[@id="div5"]/div[2]/div[1]/div
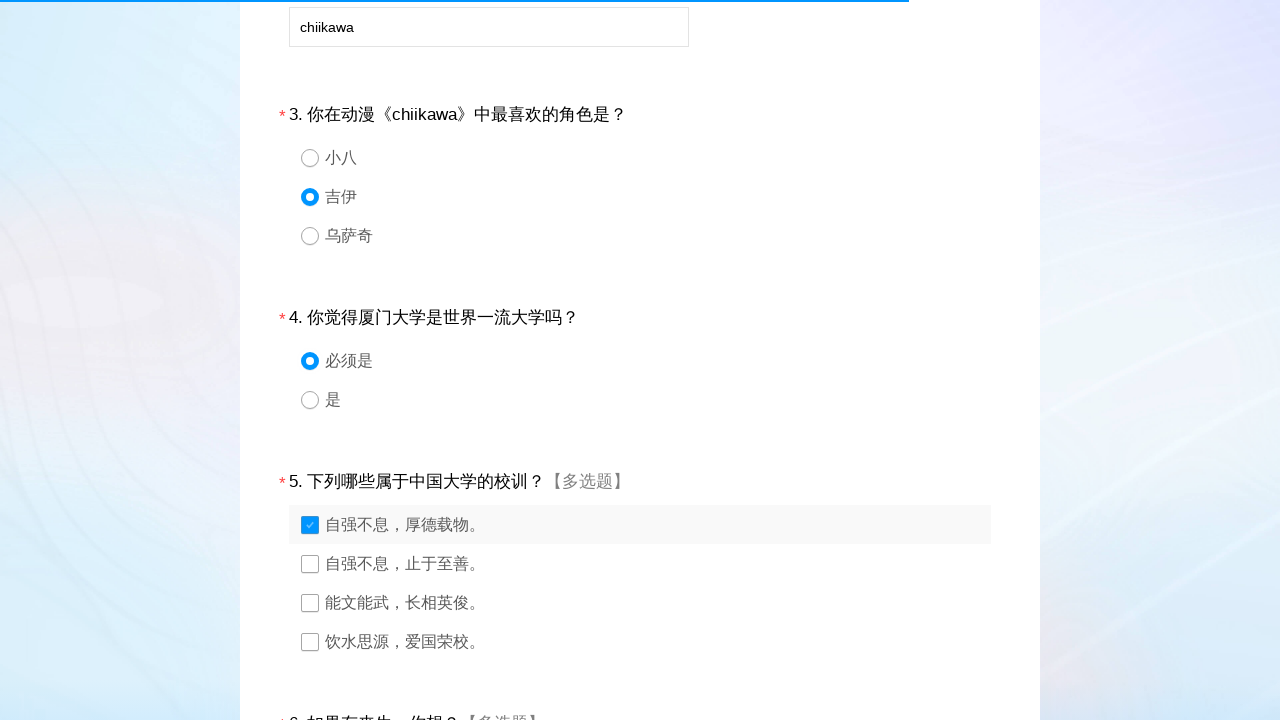

Selected option 3 for Question 5 (multiple choice) at (658, 602) on xpath=//*[@id="div5"]/div[2]/div[3]/div
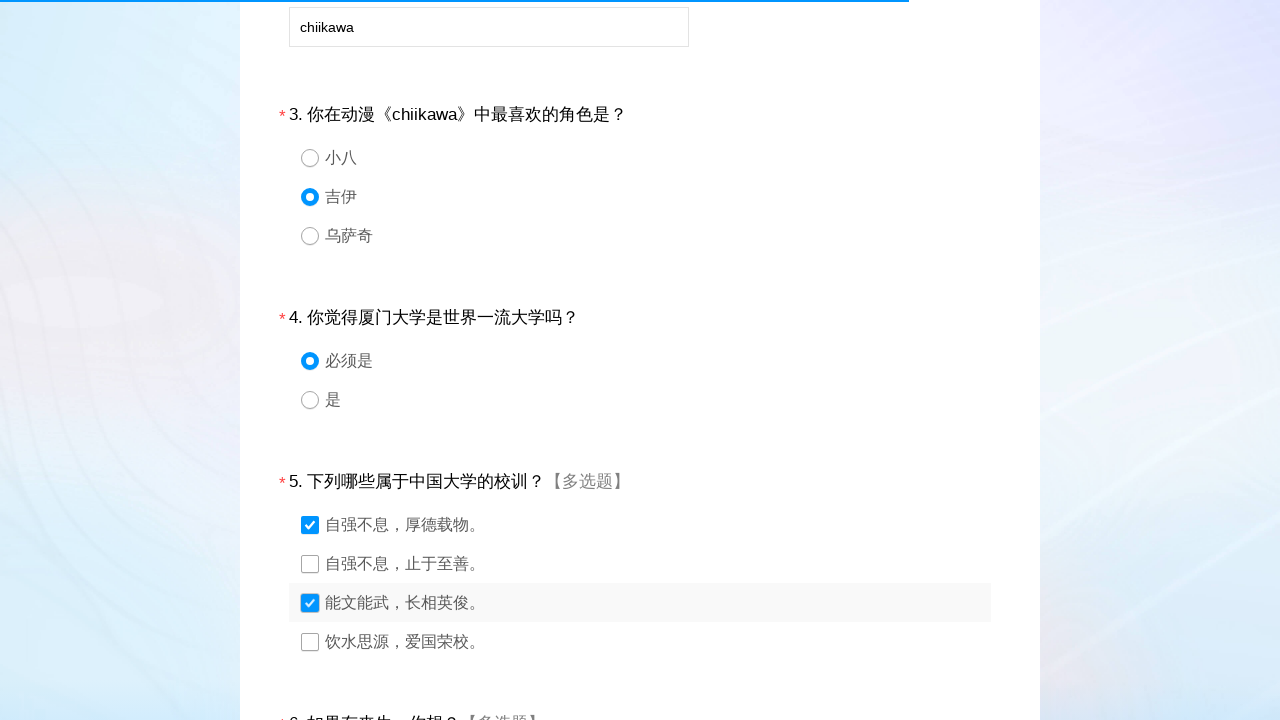

Selected option 1 for Question 6 (multiple choice) at (658, 360) on xpath=//*[@id="div6"]/div[2]/div[1]/div
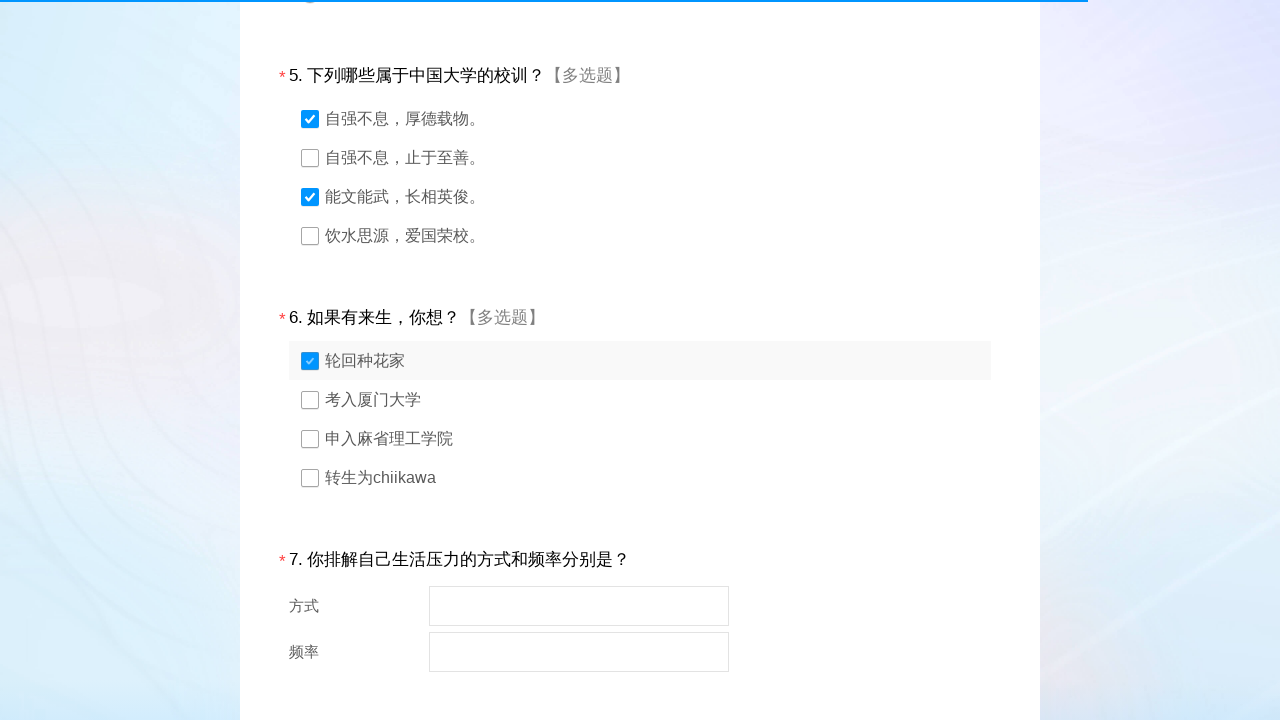

Selected option 2 for Question 6 (multiple choice) at (658, 400) on xpath=//*[@id="div6"]/div[2]/div[2]/div
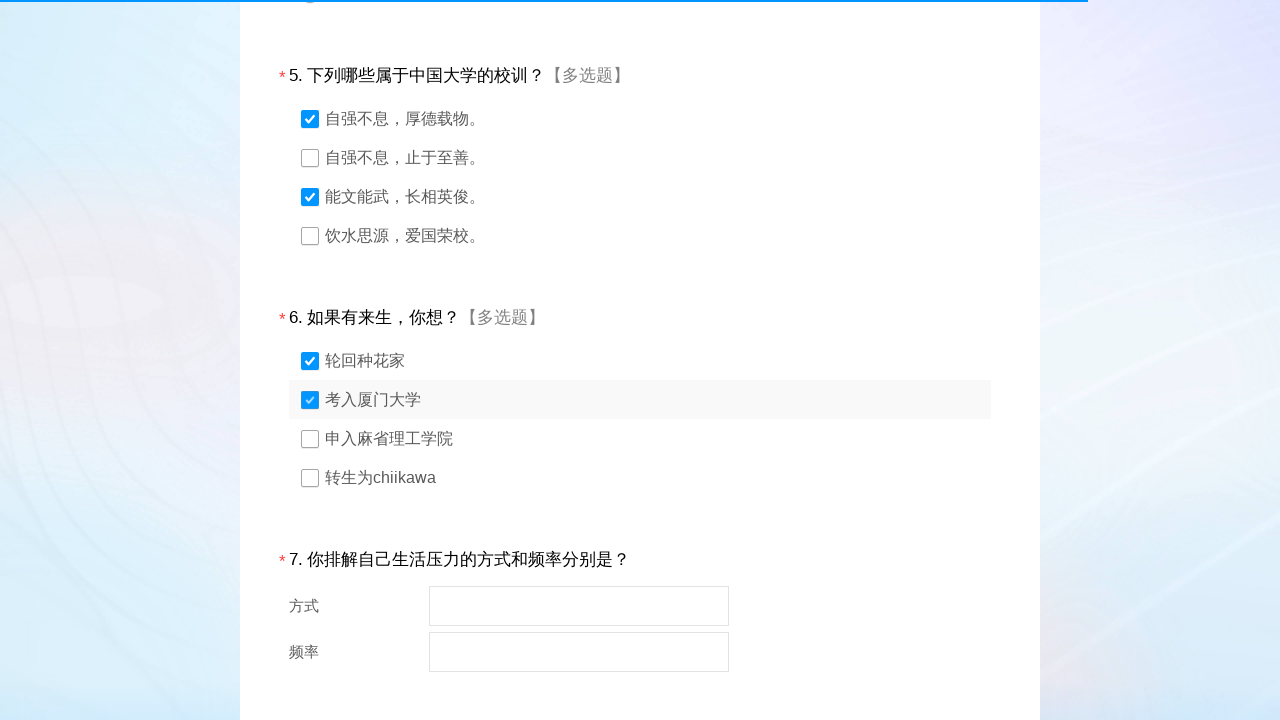

Filled Question 7 sub-question 1 with 'OGC' on #q7_0
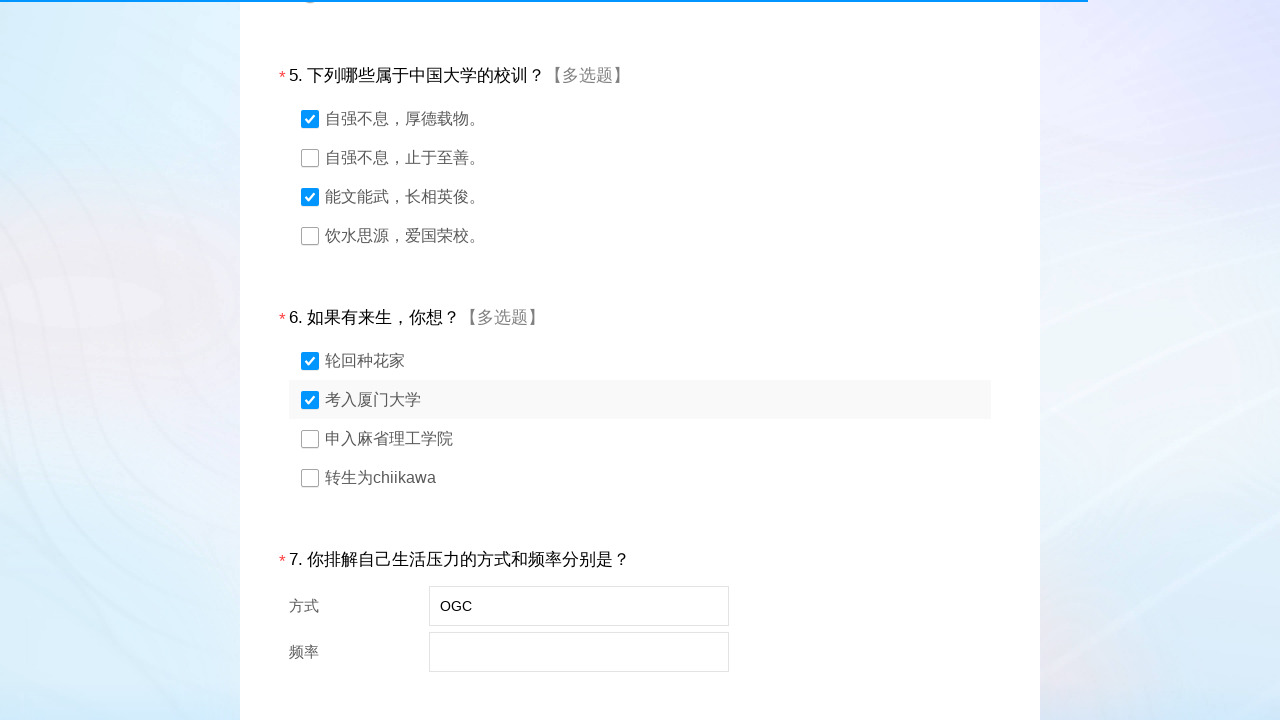

Filled Question 7 sub-question 2 with '一周一次' on #q7_1
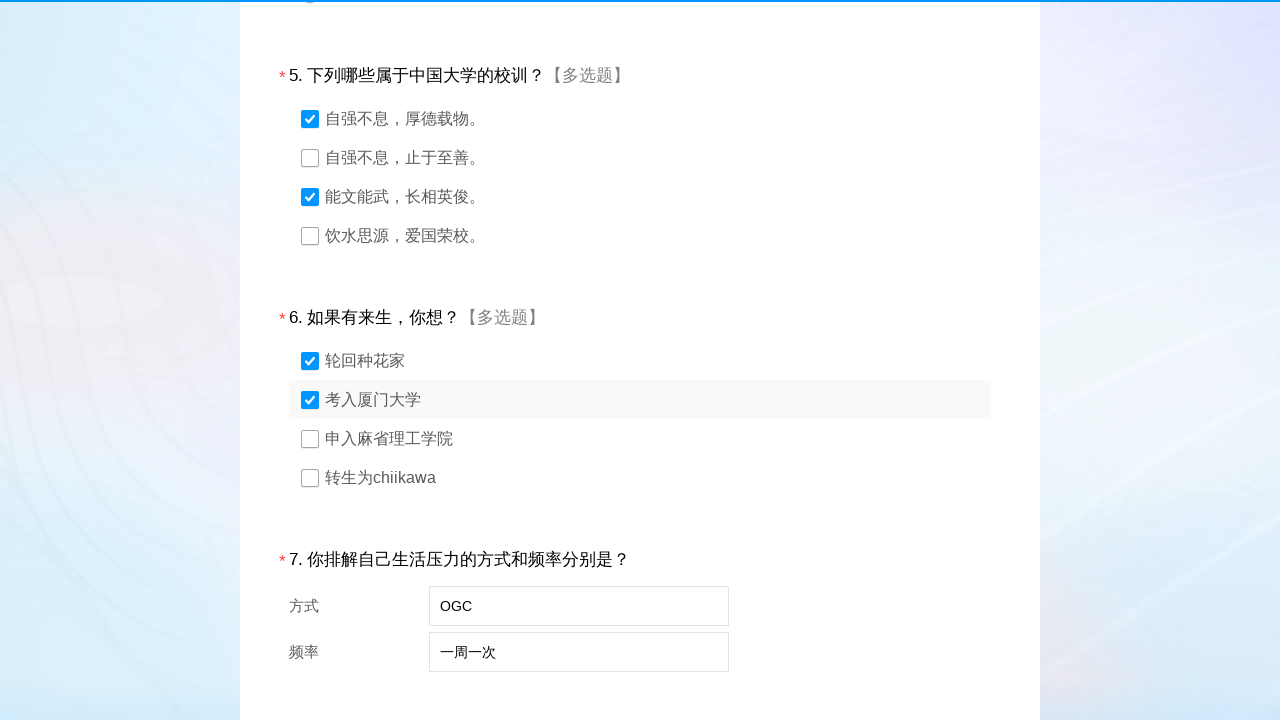

Clicked next button to submit the survey form at (640, 608) on #ctlNext
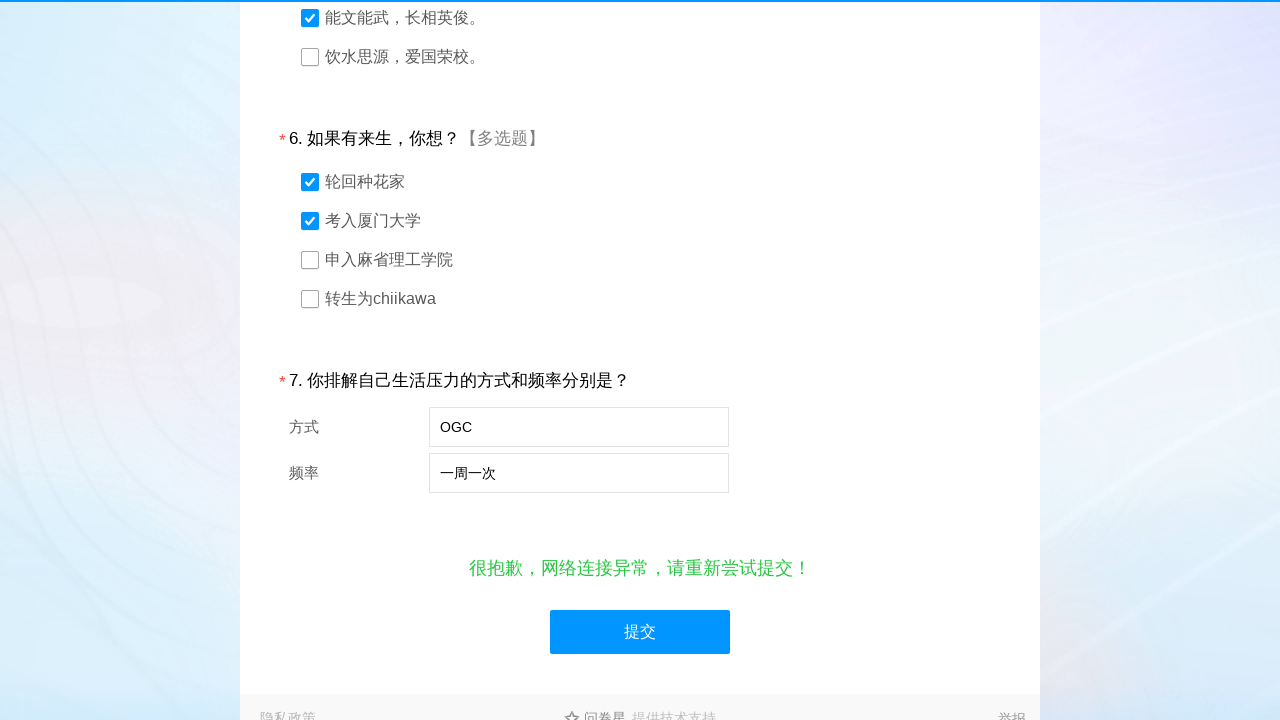

Waited for form submission to complete
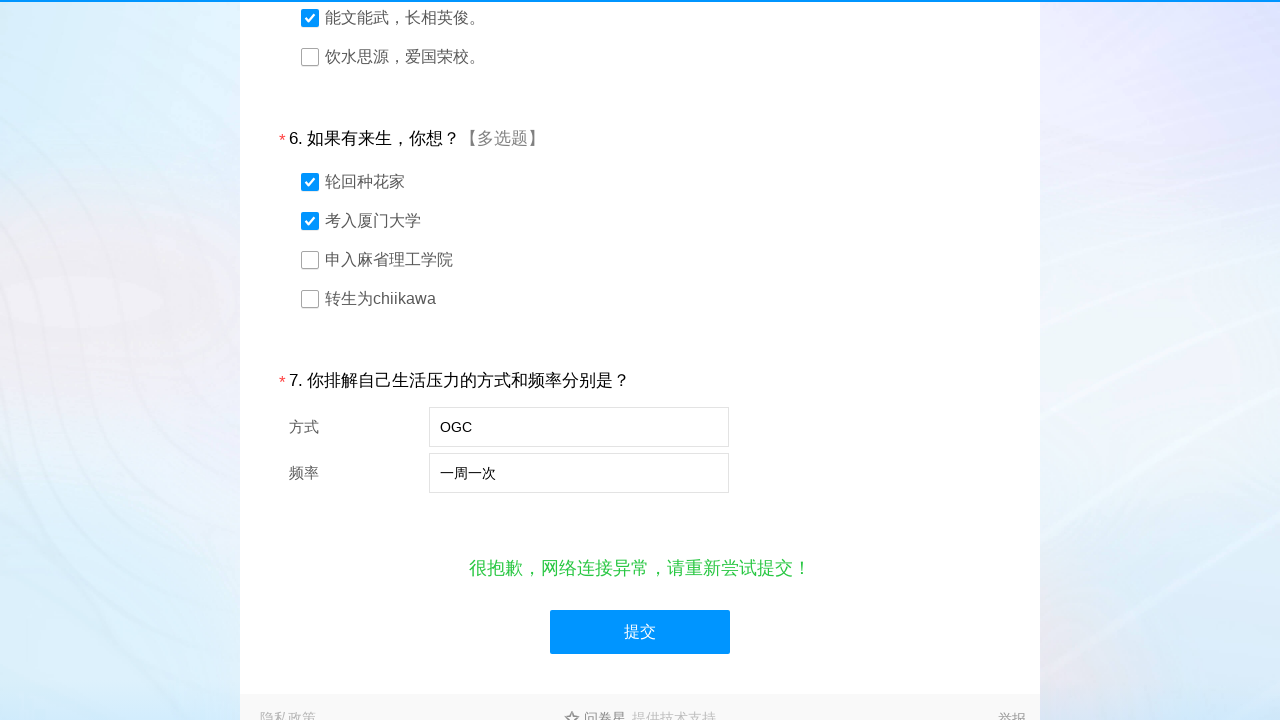

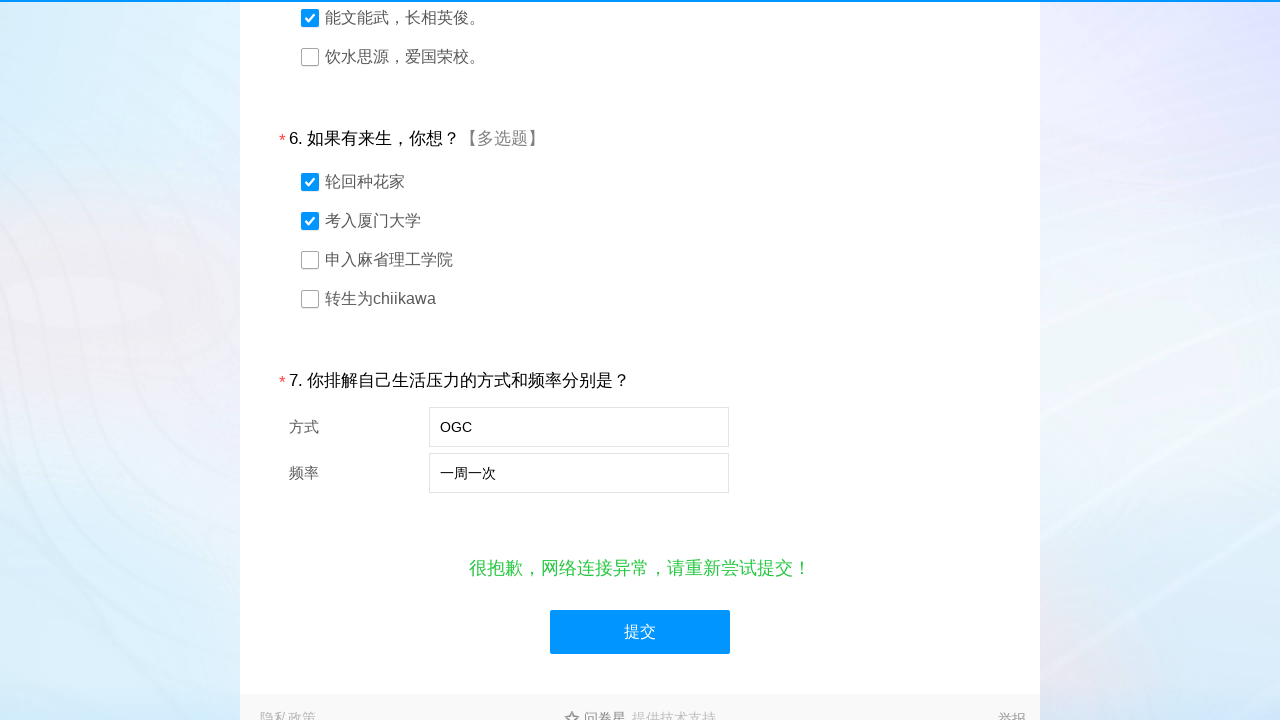